Tests a laminate flooring calculator by filling in room dimensions, laminate specifications, and pricing information, then verifies the calculated results including area, panel count, packs needed, price, and waste.

Starting URL: https://masterskayapola.ru/kalkulyator/laminata.html

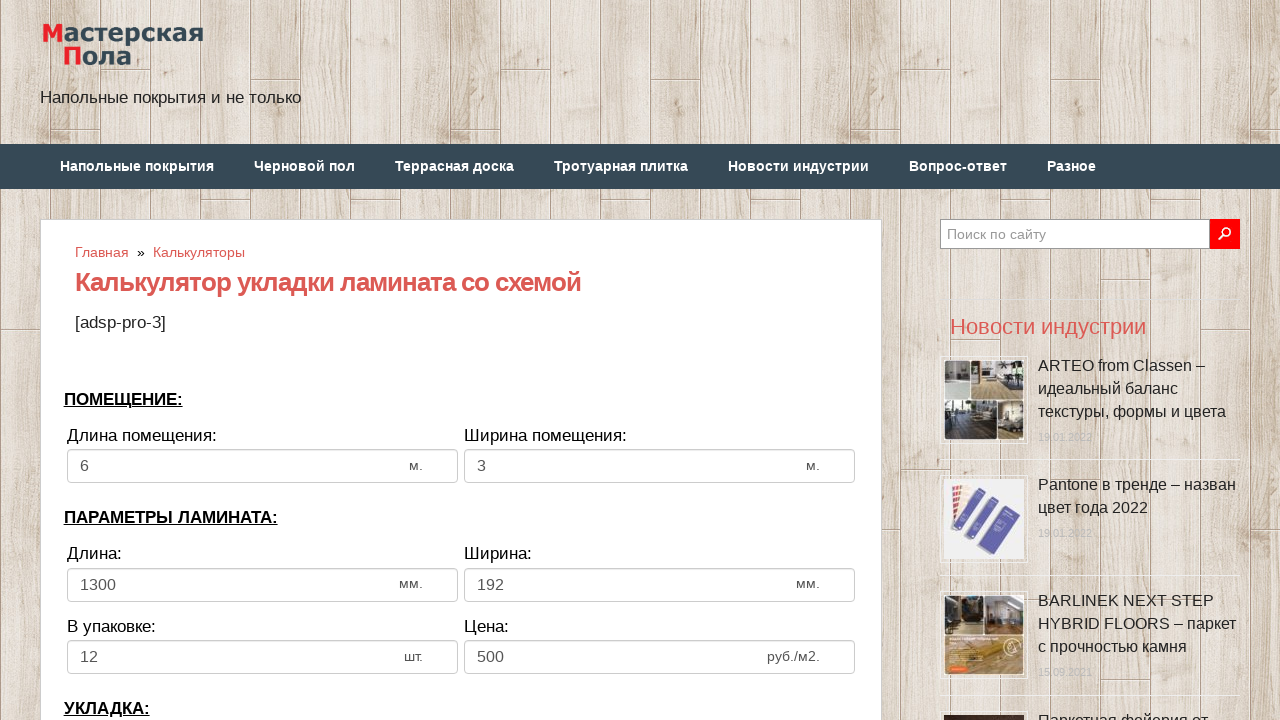

Filled room width field with '10' meters on input[name='calc_roomwidth']
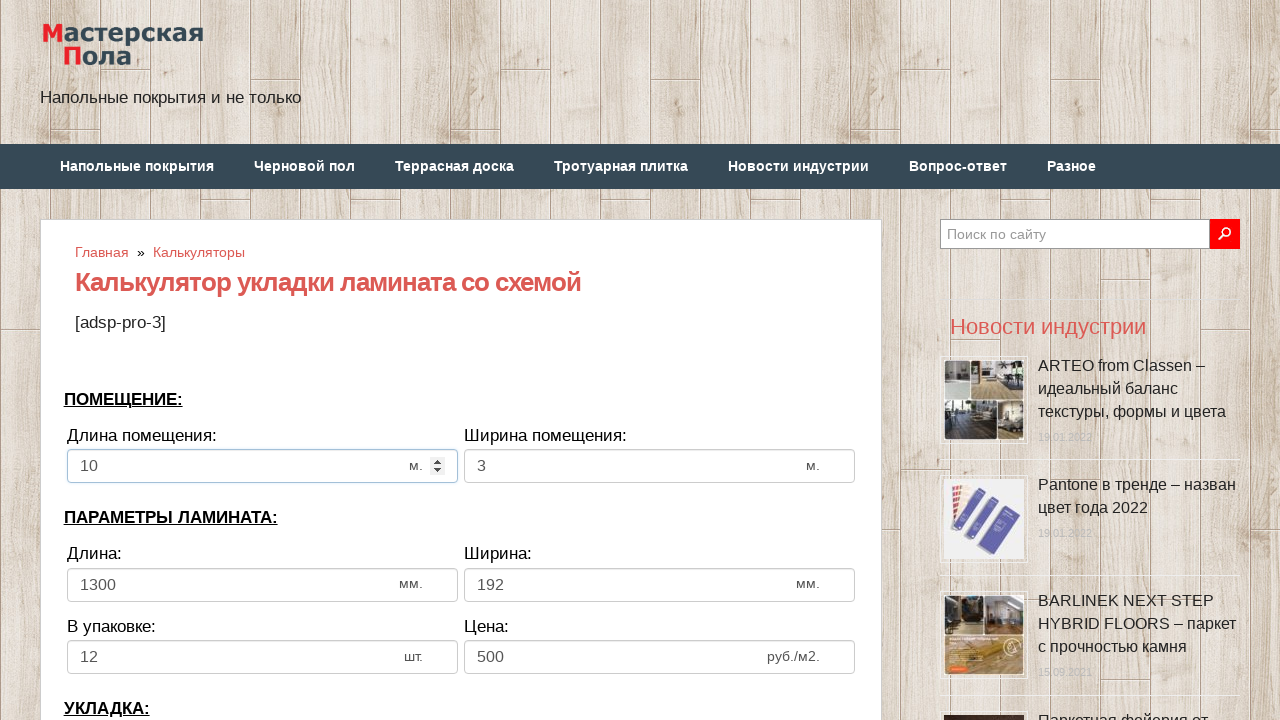

Filled room height field with '3' meters on input[name='calc_roomheight']
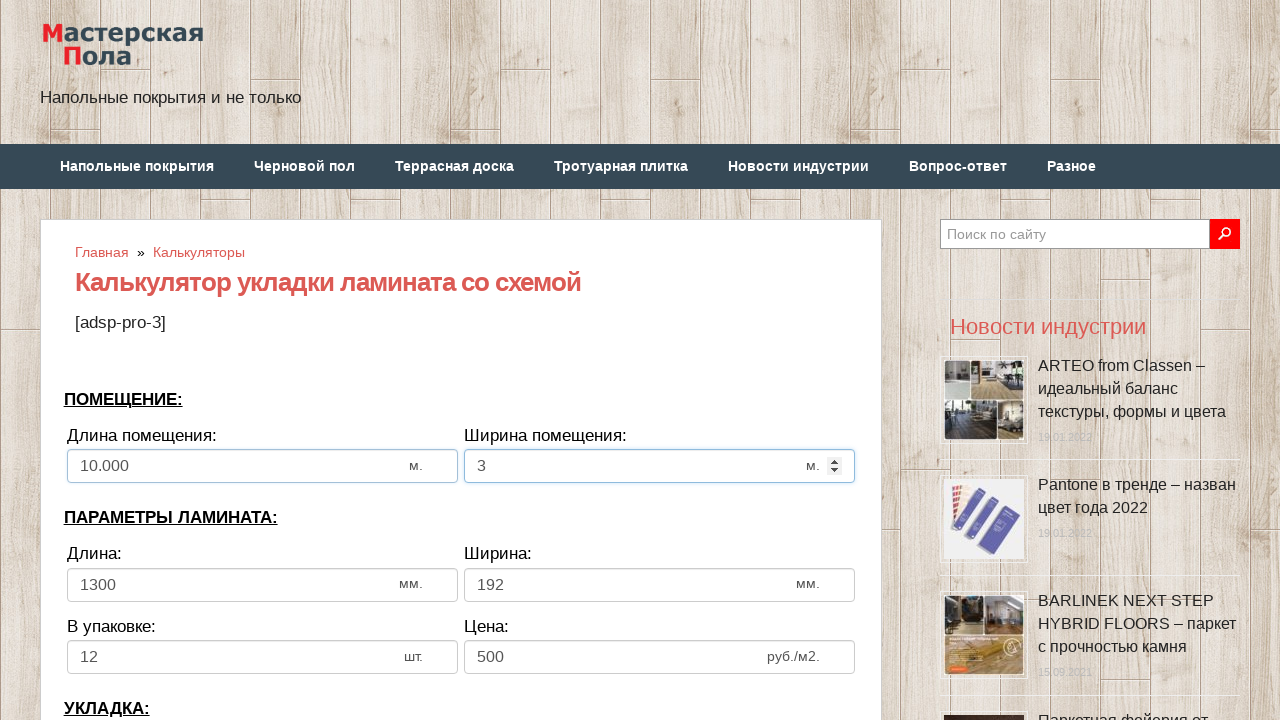

Filled laminate width field with '1500' mm on input[name='calc_lamwidth']
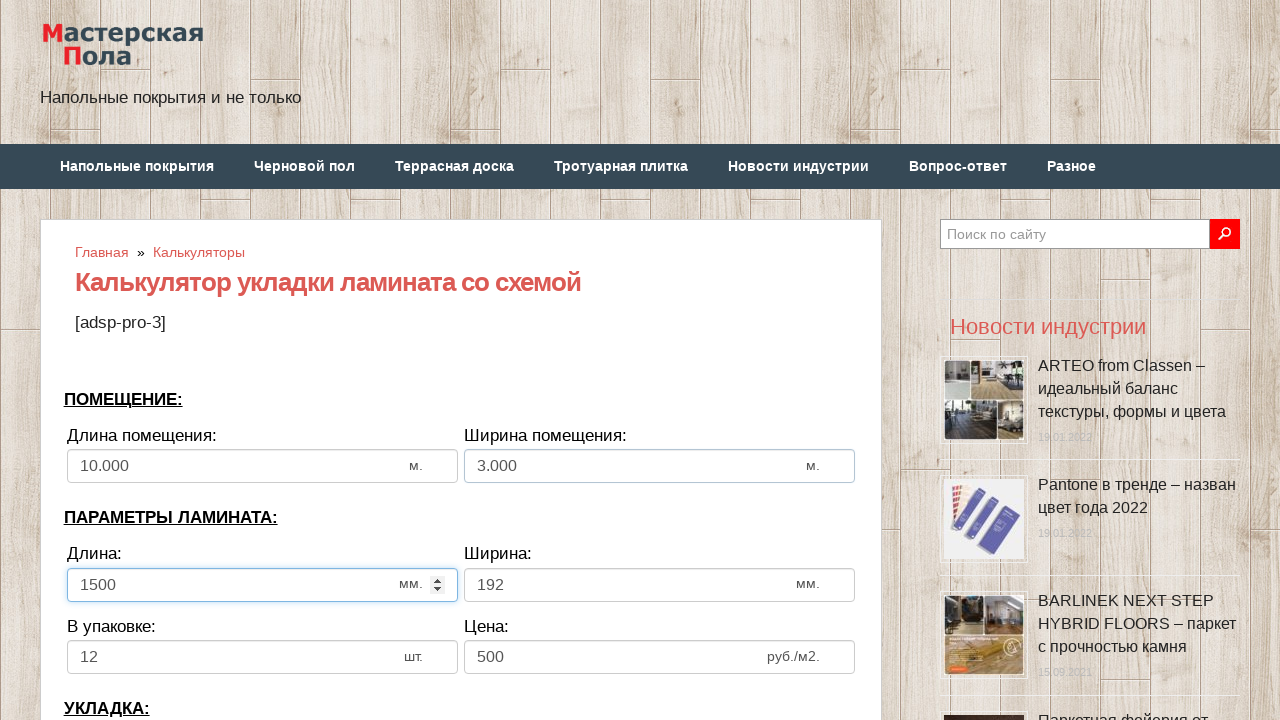

Filled laminate height field with '150' mm on input[name='calc_lamheight']
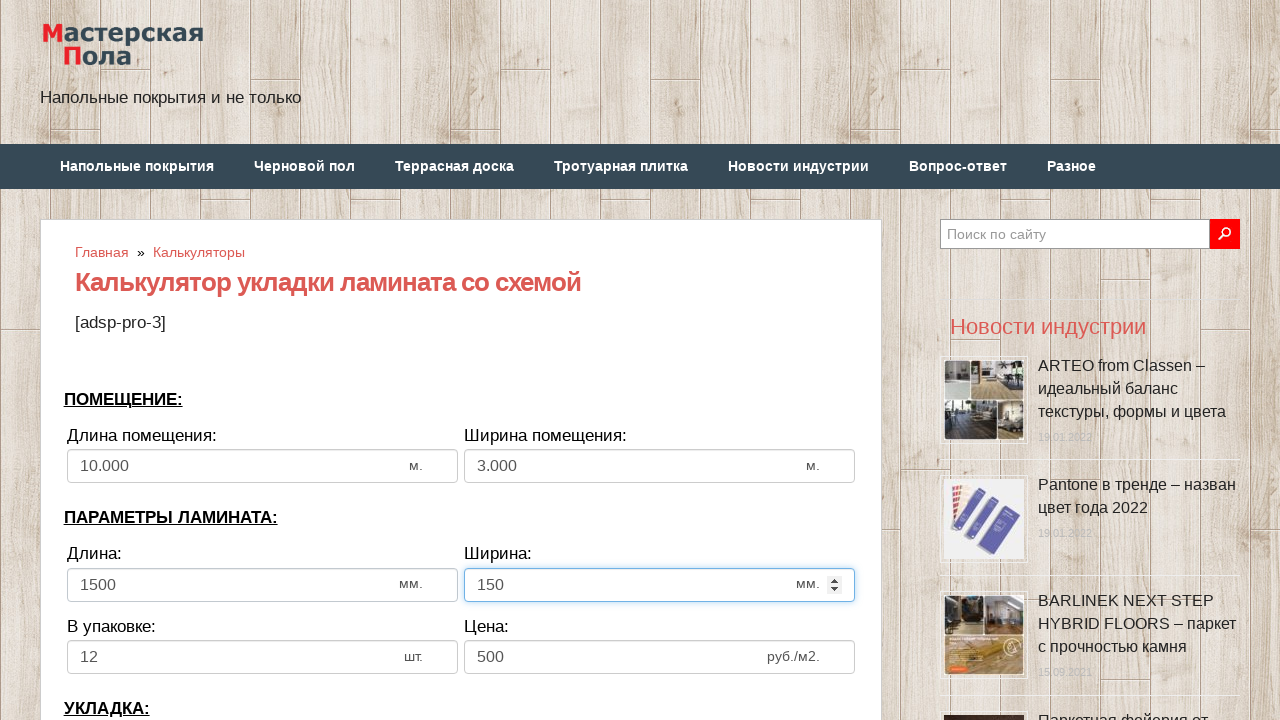

Filled pieces in pack field with '15' on input[name='calc_inpack']
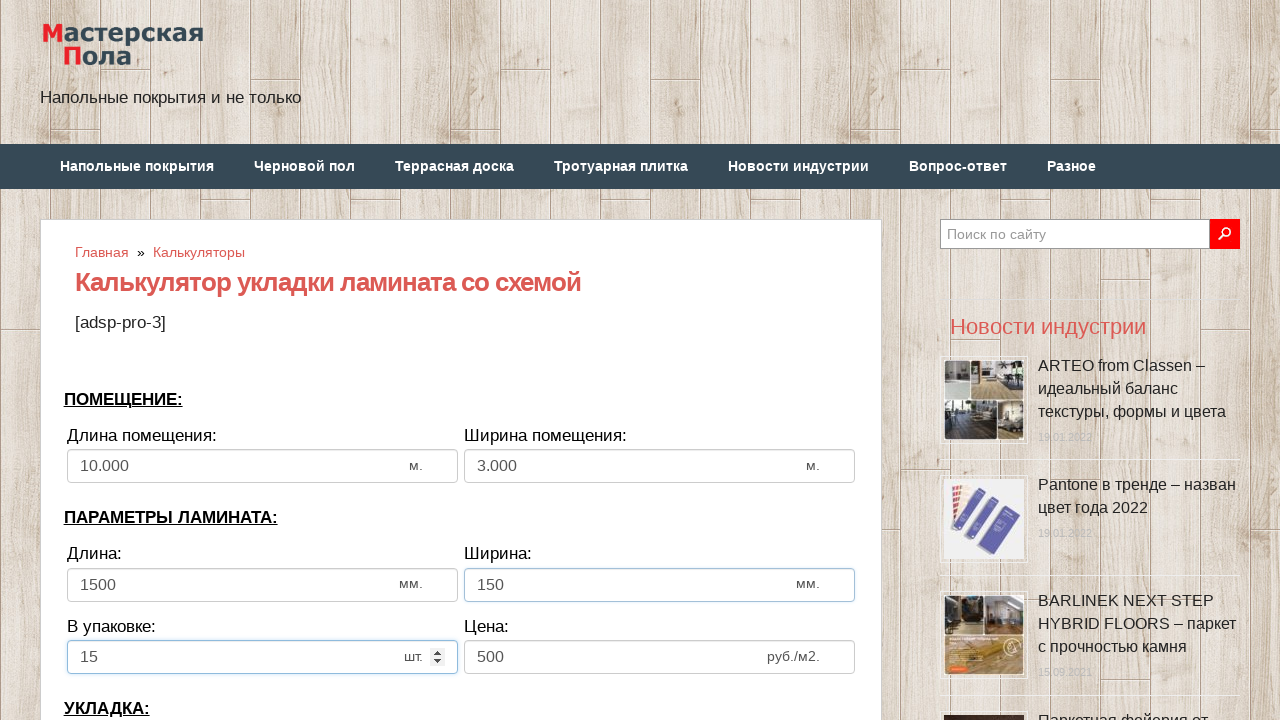

Filled price field with '500' on input[name='calc_price']
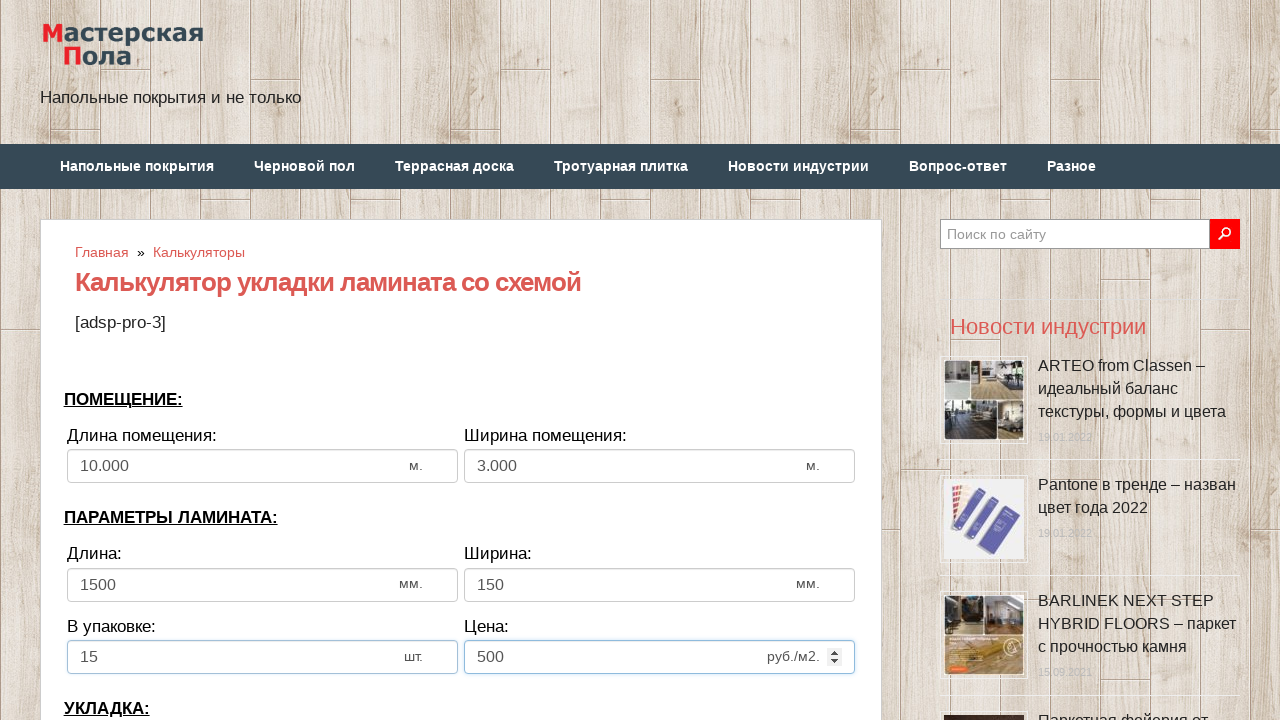

Filled bias/offset field with '300' on input[name='calc_bias']
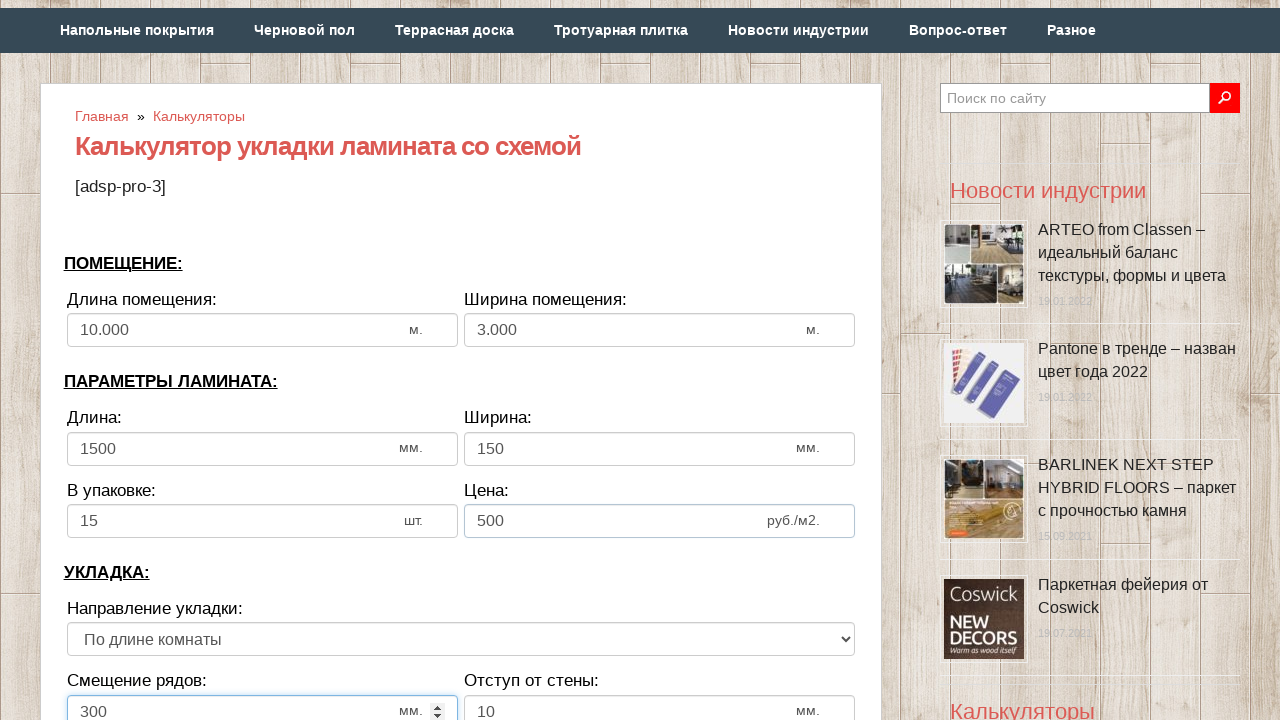

Filled wall distance field with '10' on input[name='calc_walldist']
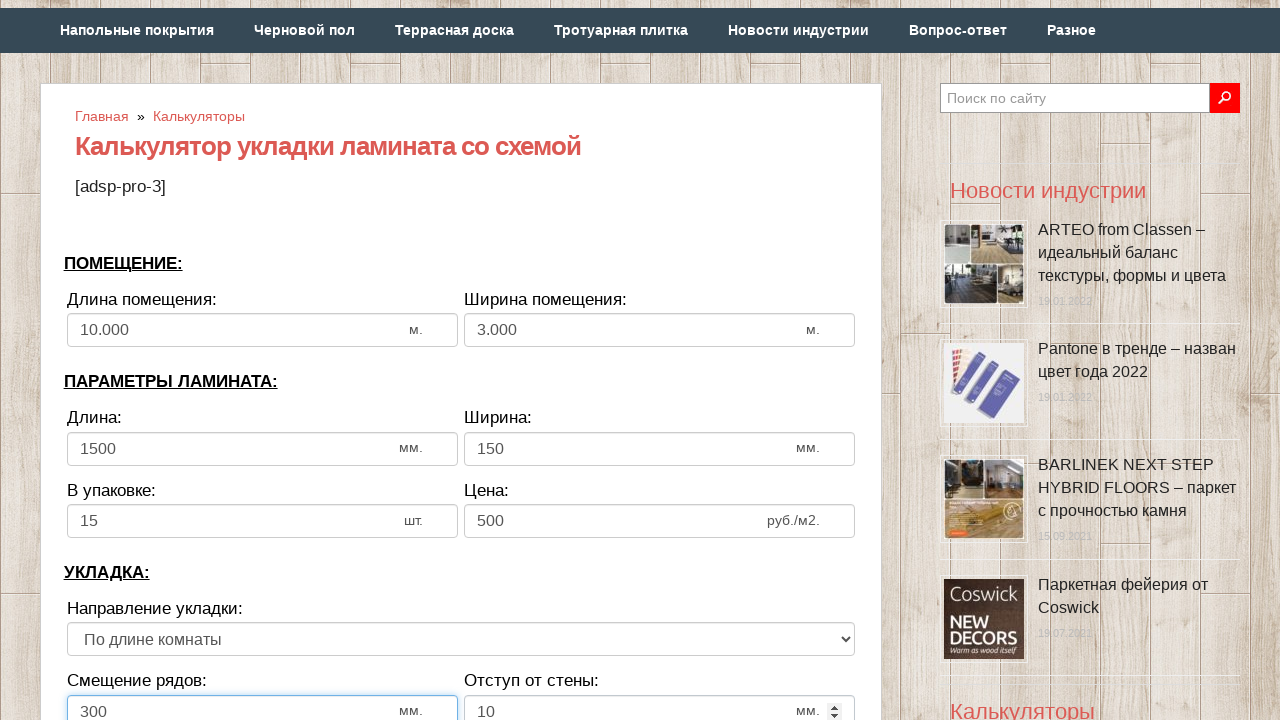

Selected layout direction 'tow' from dropdown on select[name='calc_direct']
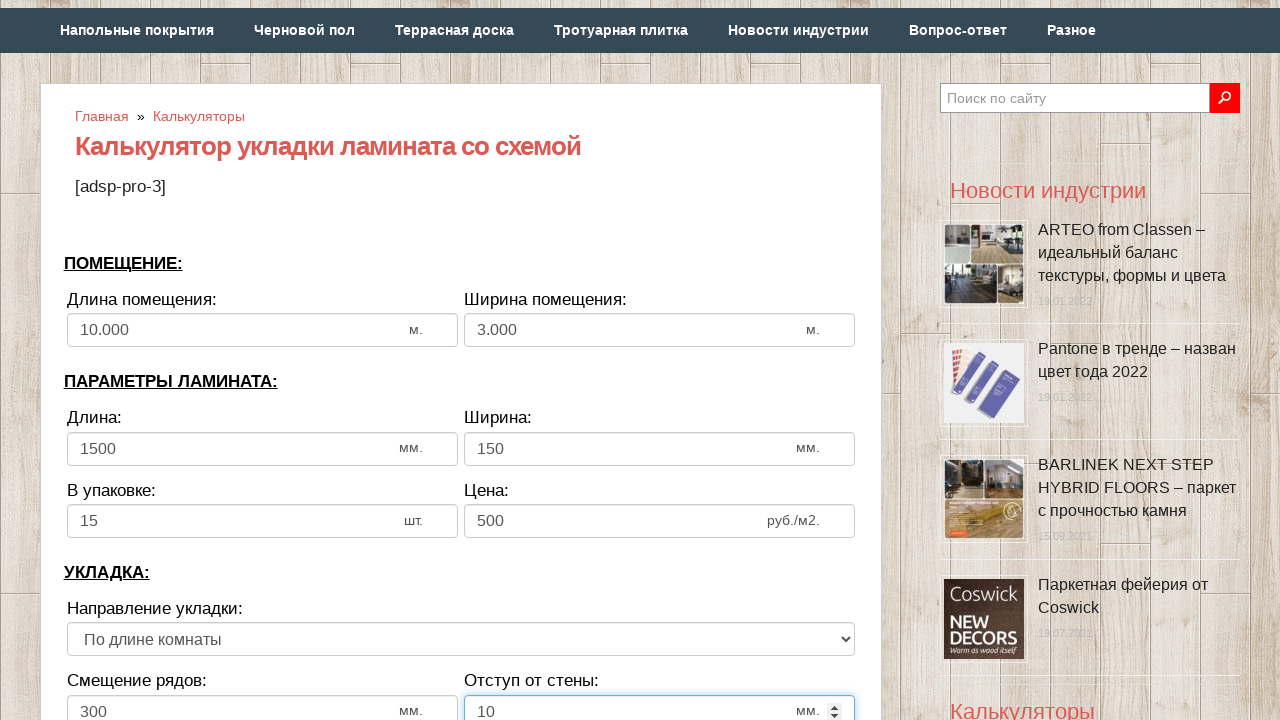

Results container loaded and is visible
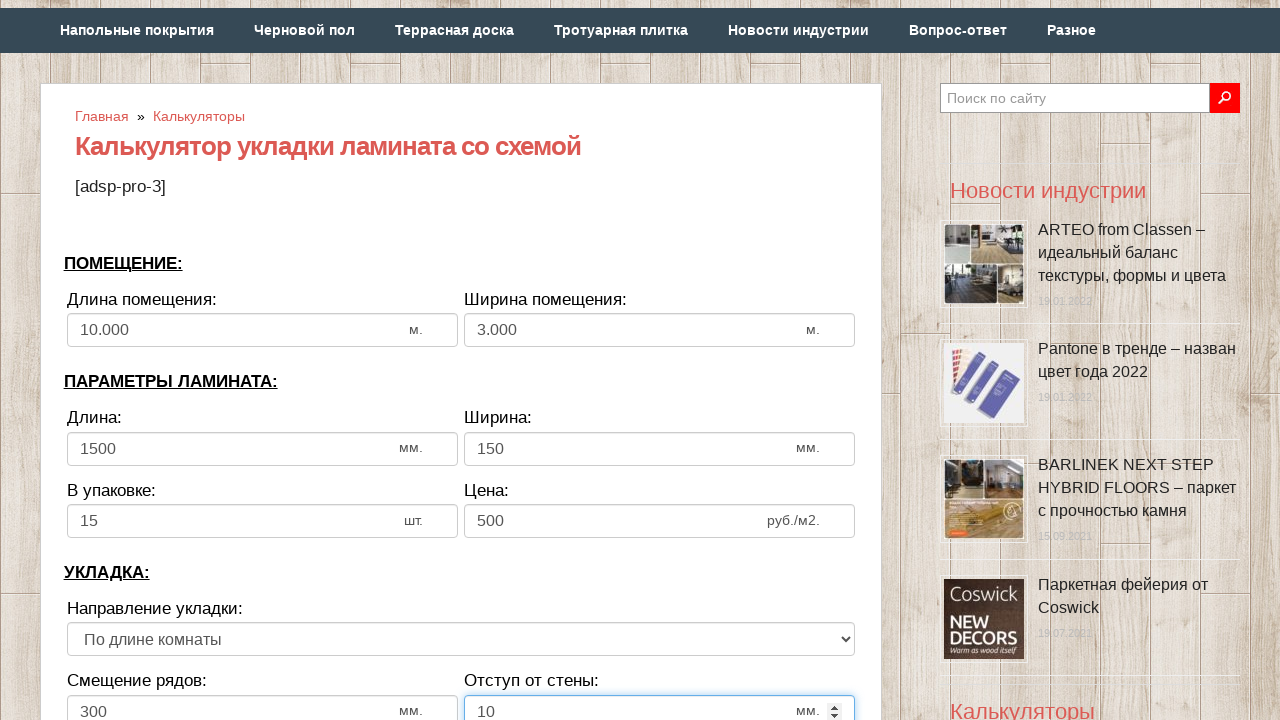

Verified calculated area result is populated and non-empty
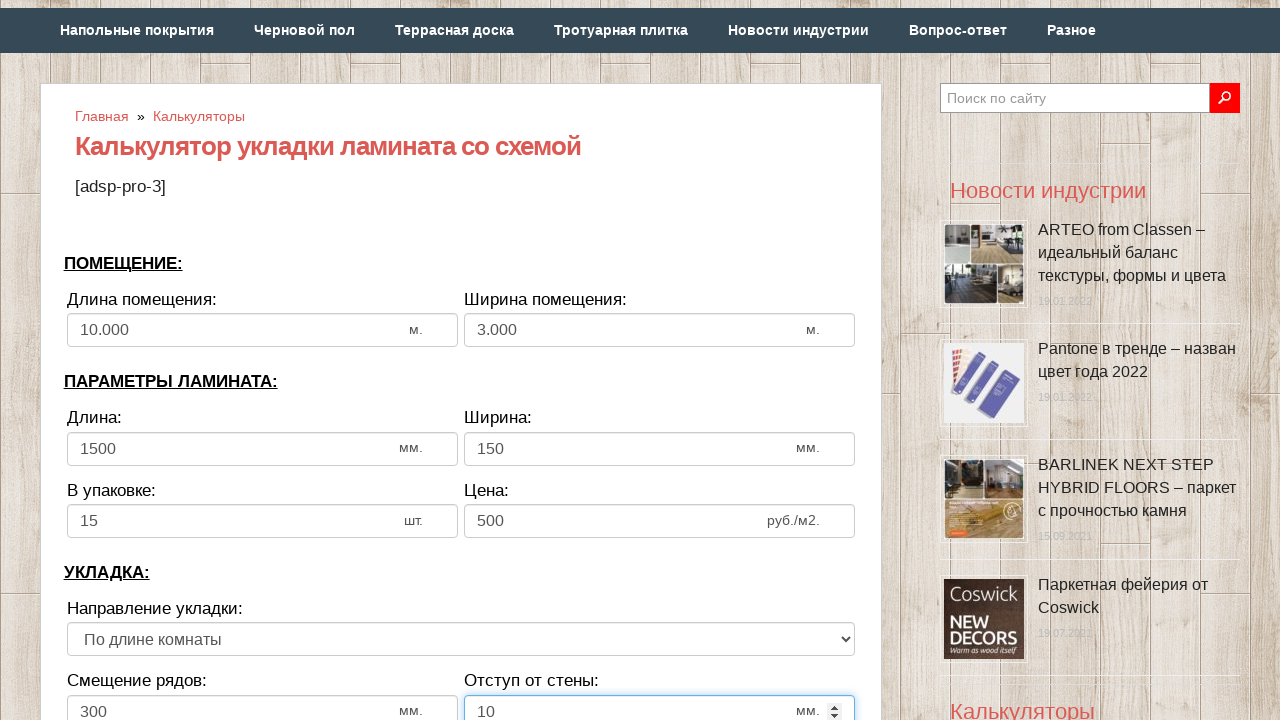

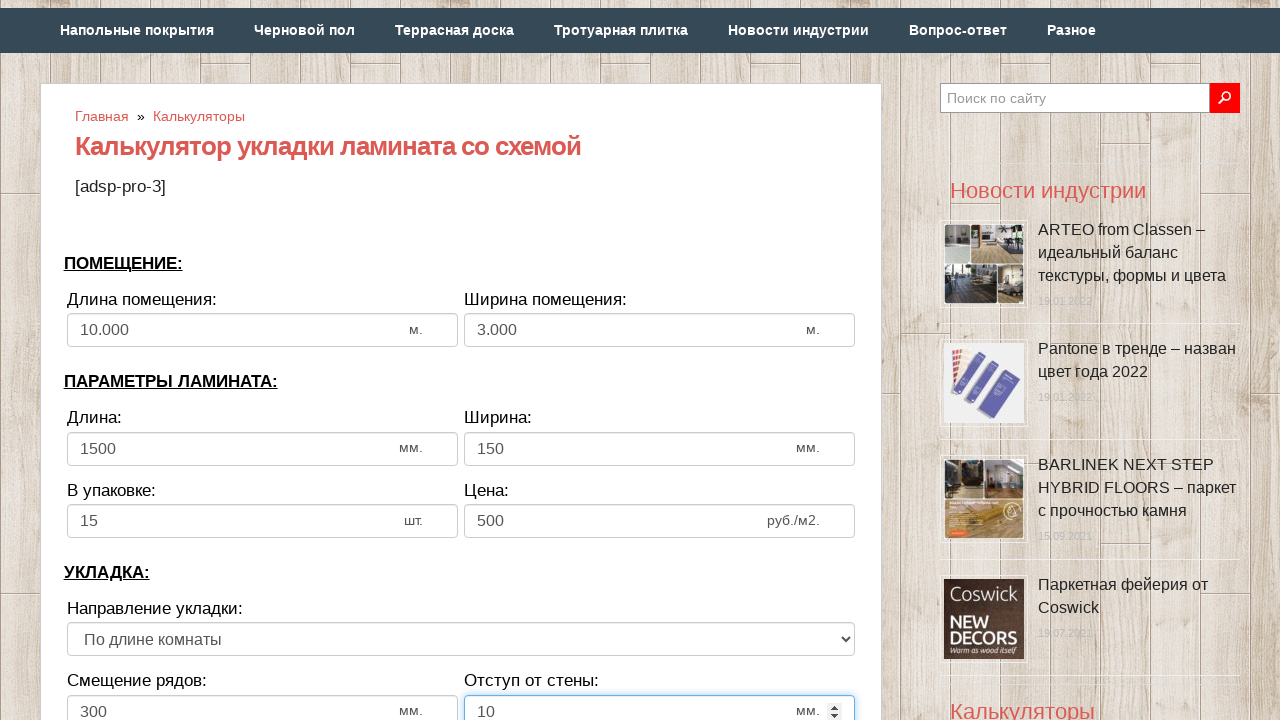